Tests checkbox functionality by verifying the checkbox is displayed and enabled, then clicking it twice to toggle its state

Starting URL: https://the-internet.herokuapp.com/checkboxes

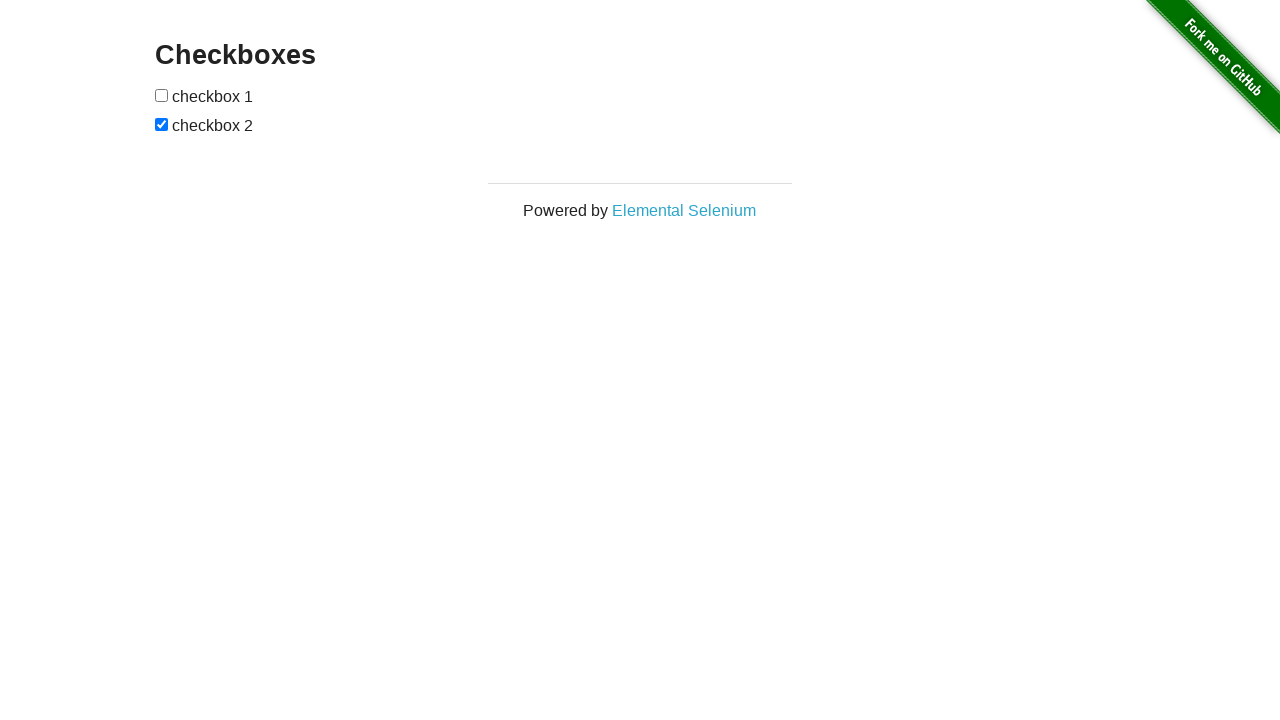

Waited for checkbox form to be visible
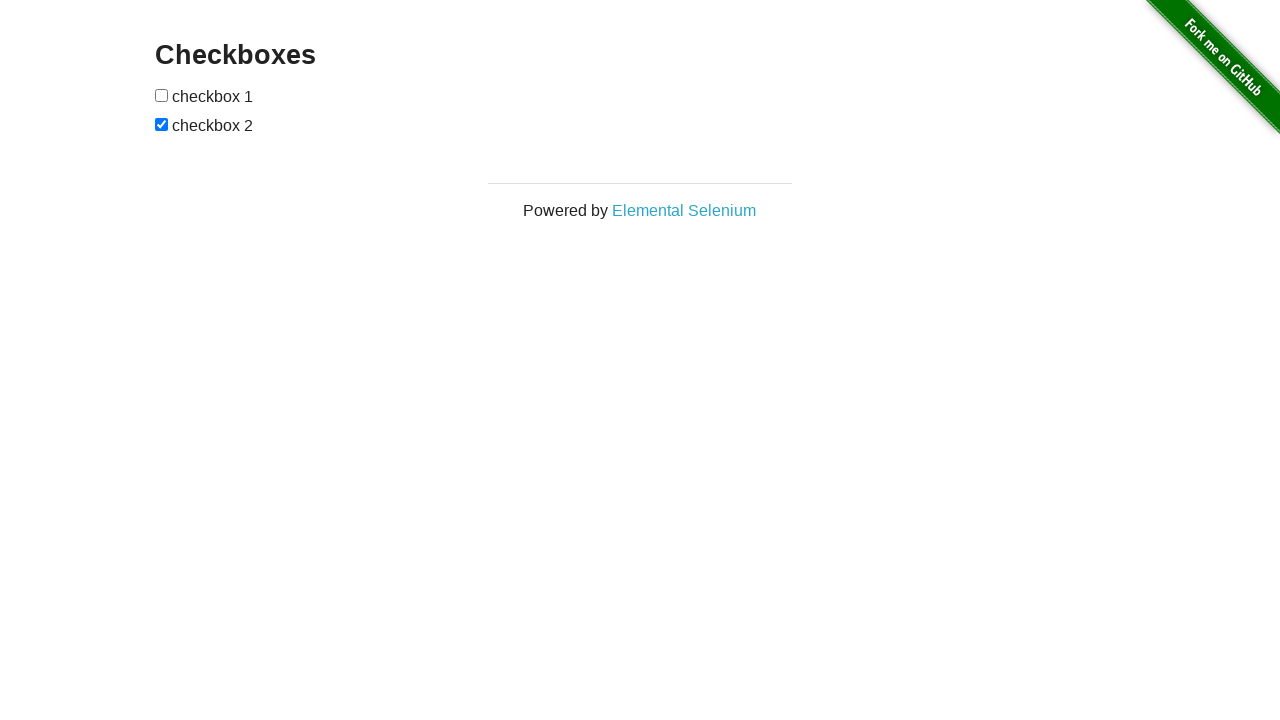

Located the first checkbox element
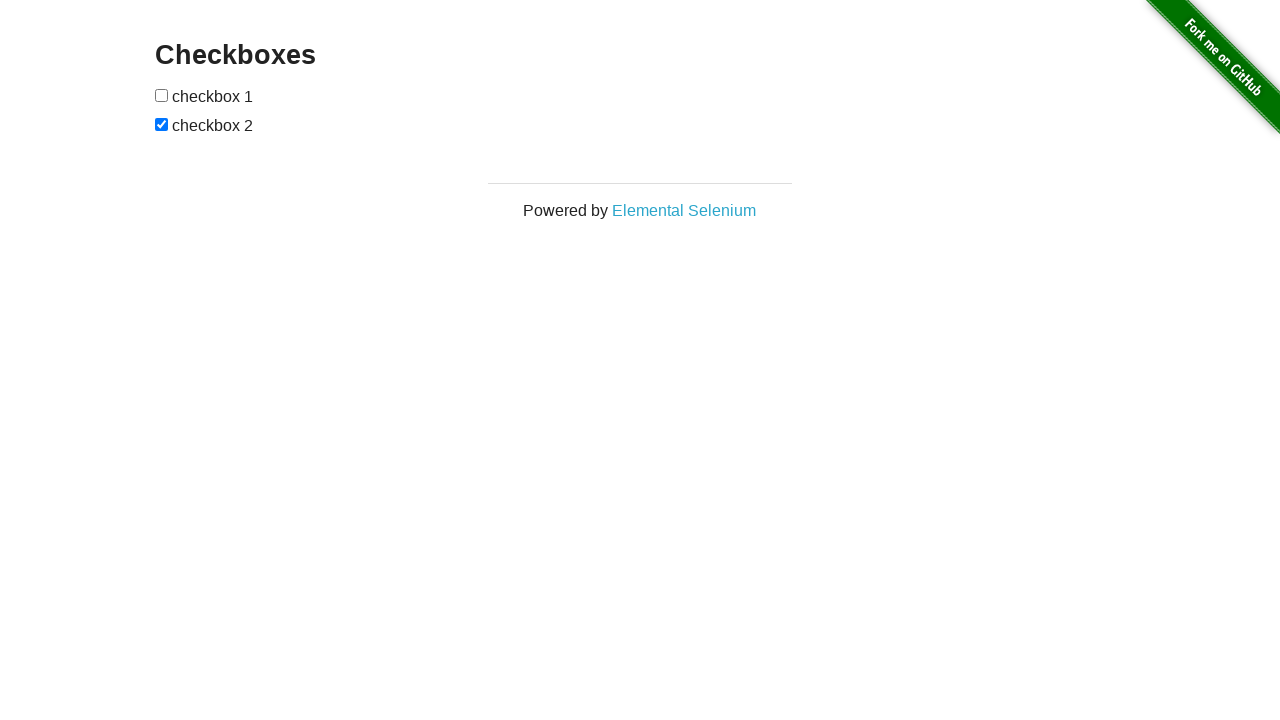

Verified that the first checkbox is visible and enabled
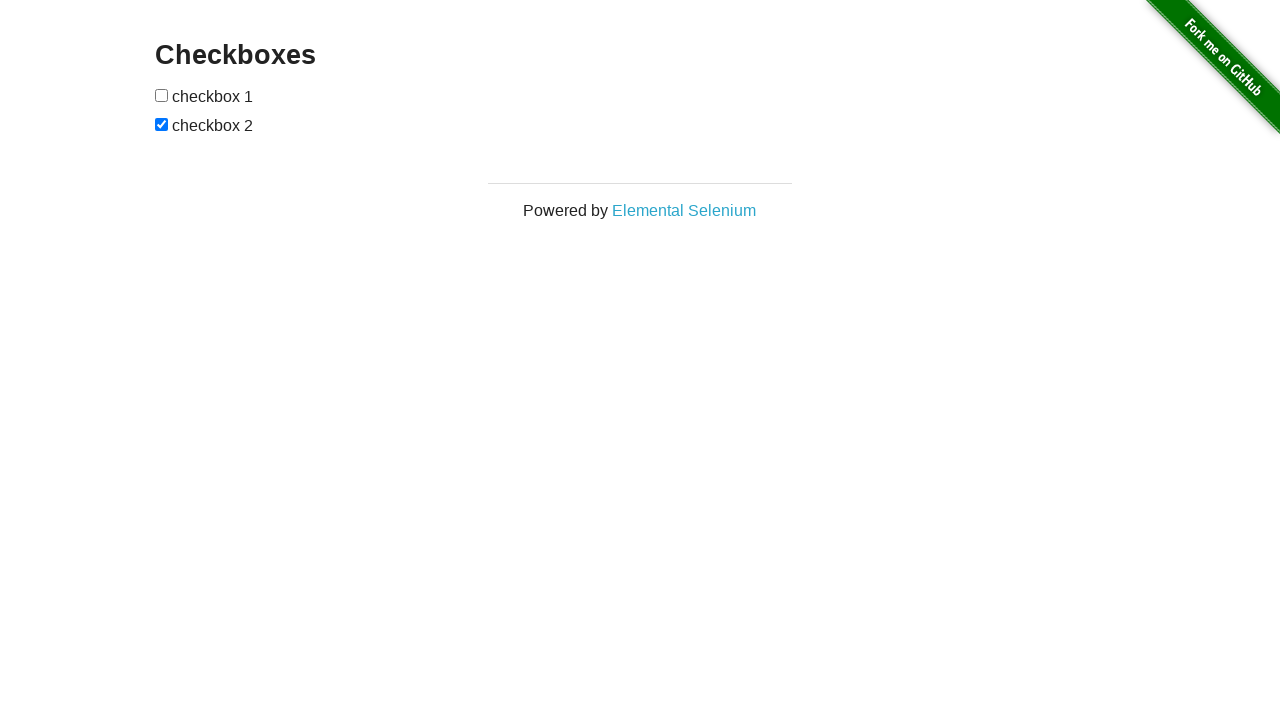

Clicked the first checkbox to toggle it on at (162, 95) on xpath=//form[@id='checkboxes']/input[1]
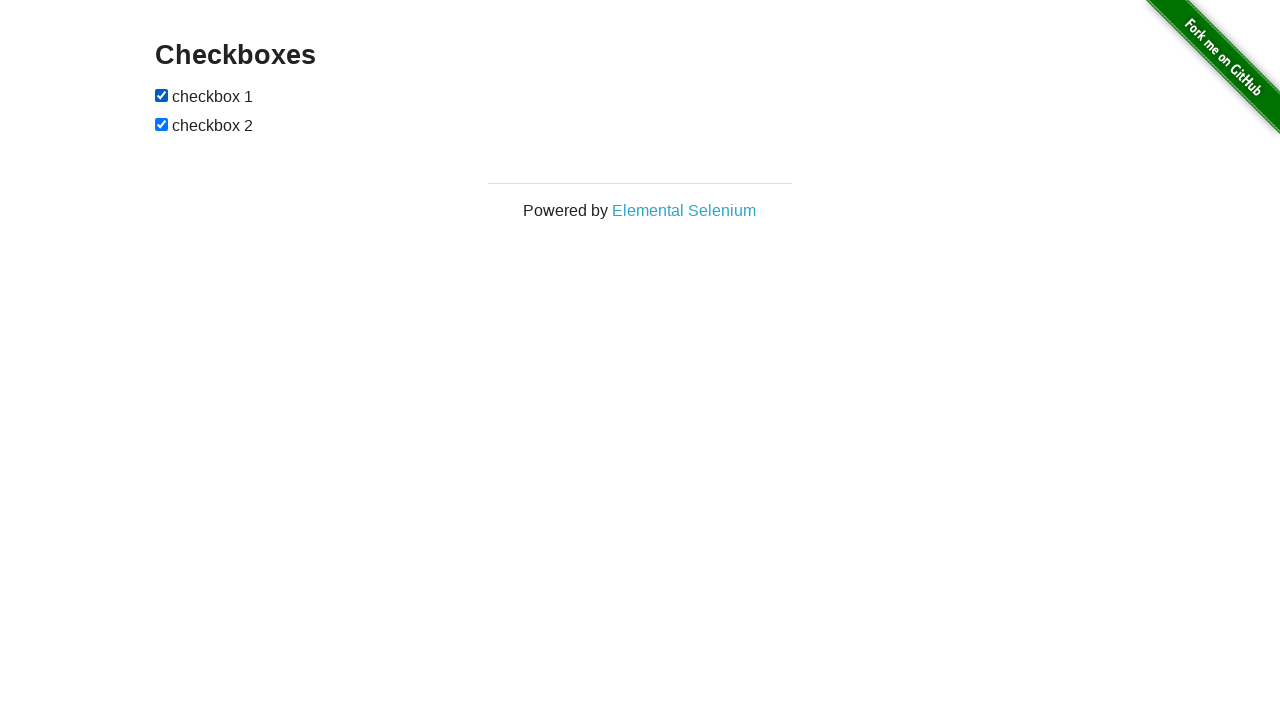

Waited 1 second for checkbox state to change
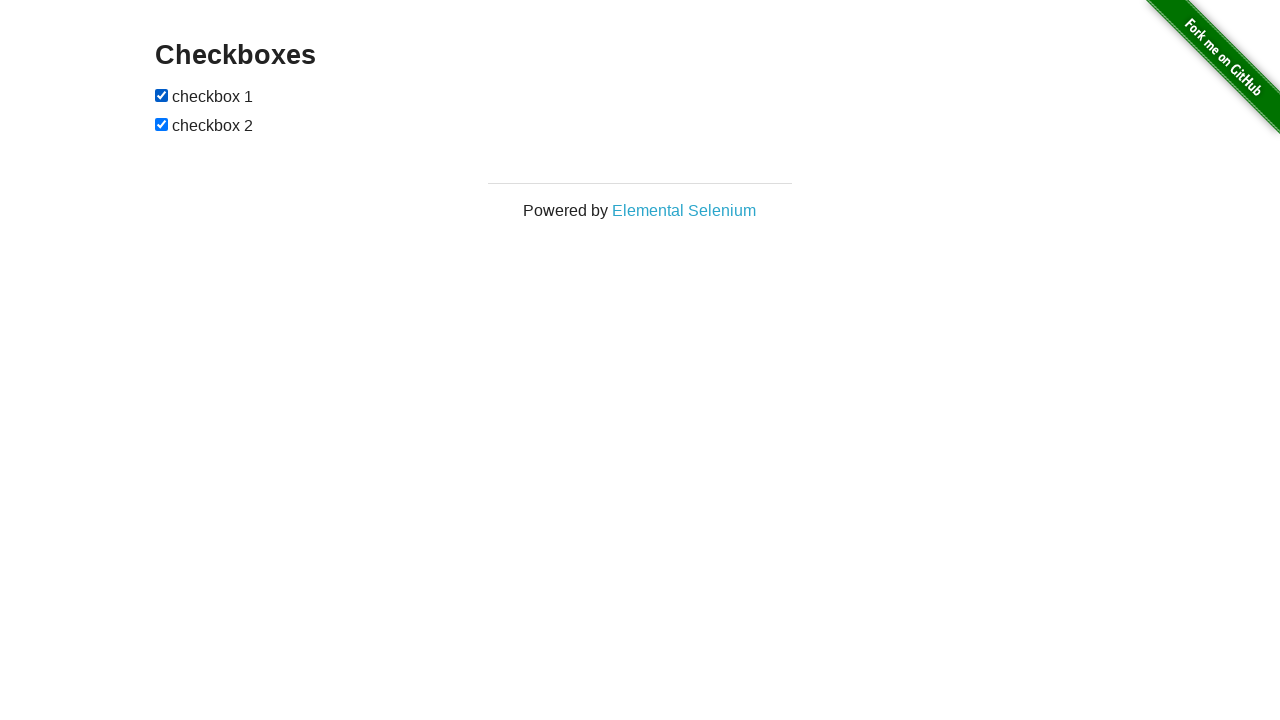

Clicked the first checkbox again to toggle it off at (162, 95) on xpath=//form[@id='checkboxes']/input[1]
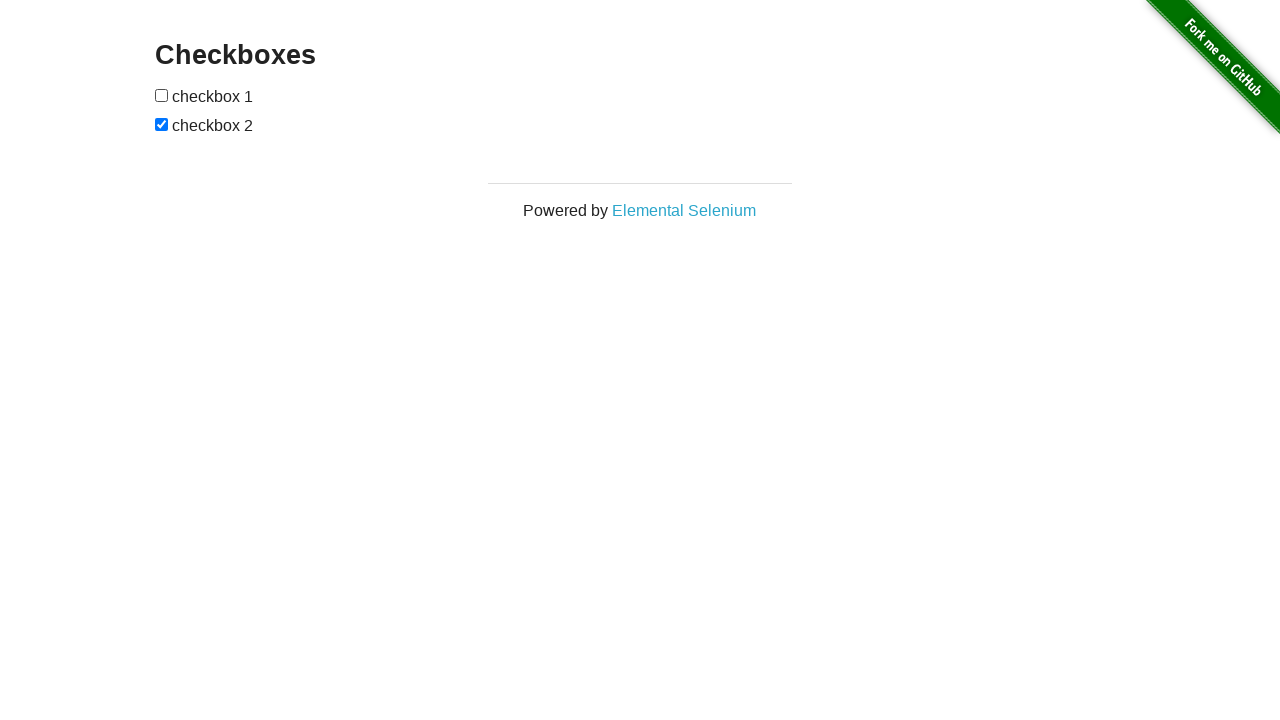

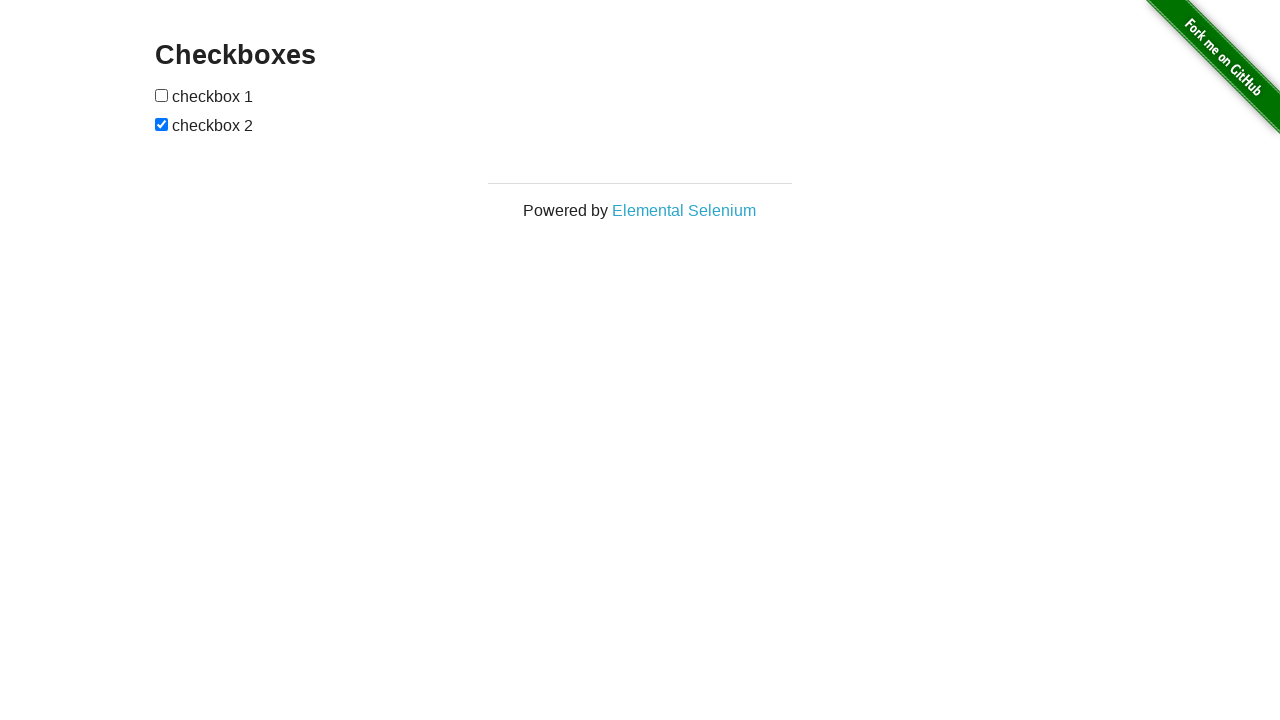